Tests drag and drop functionality on jQuery UI demo page by dragging an element and dropping it onto a target area

Starting URL: https://jqueryui.com/

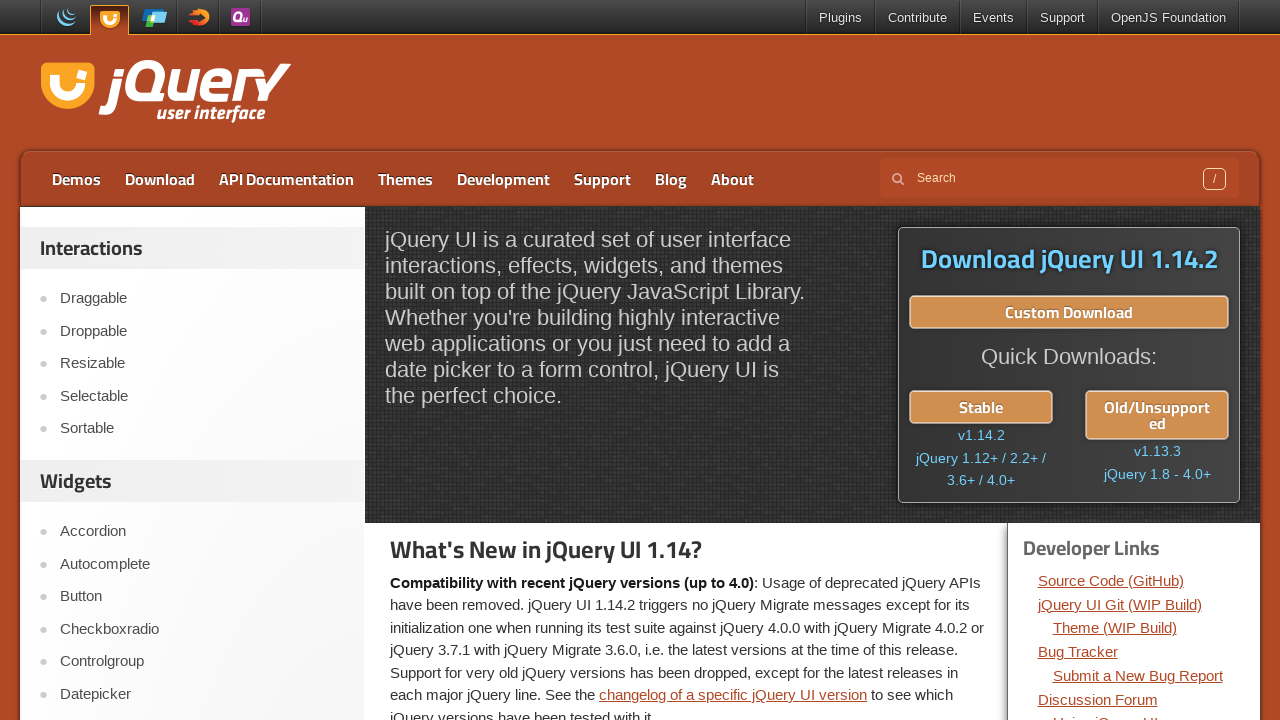

Clicked on Droppable link to navigate to drag and drop demo at (202, 331) on text=Droppable
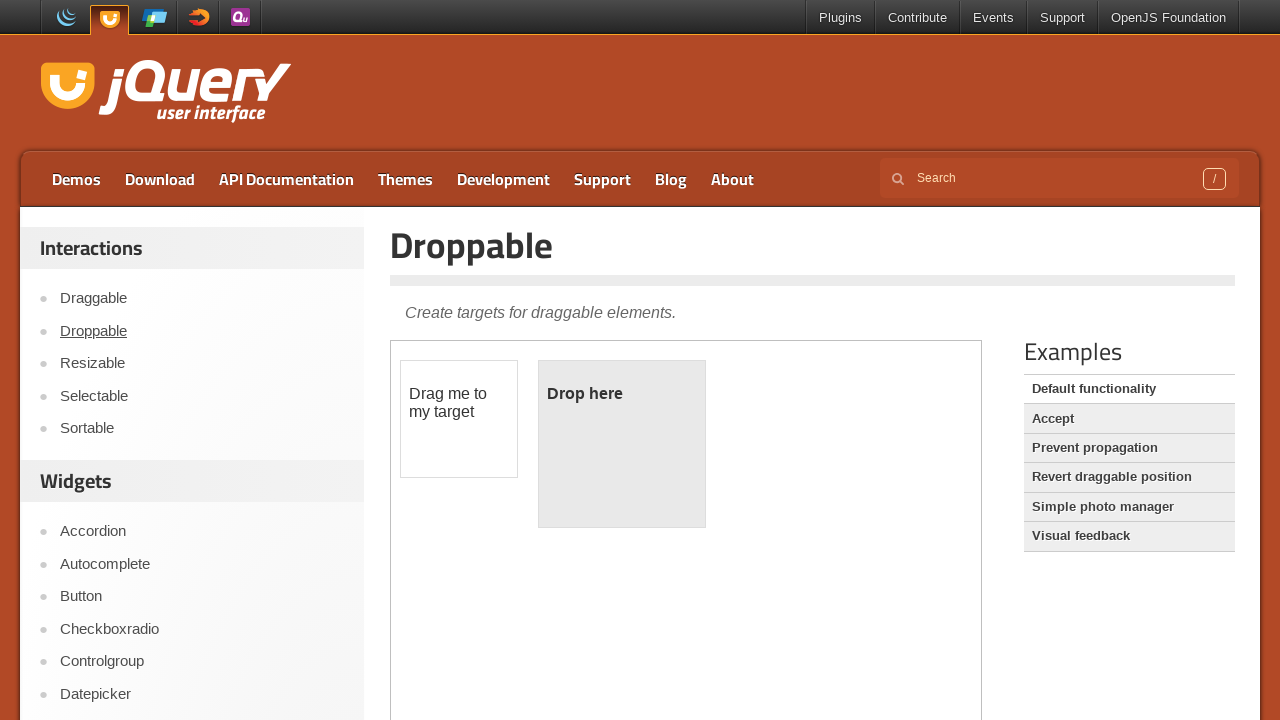

Located demo iframe for drag and drop test
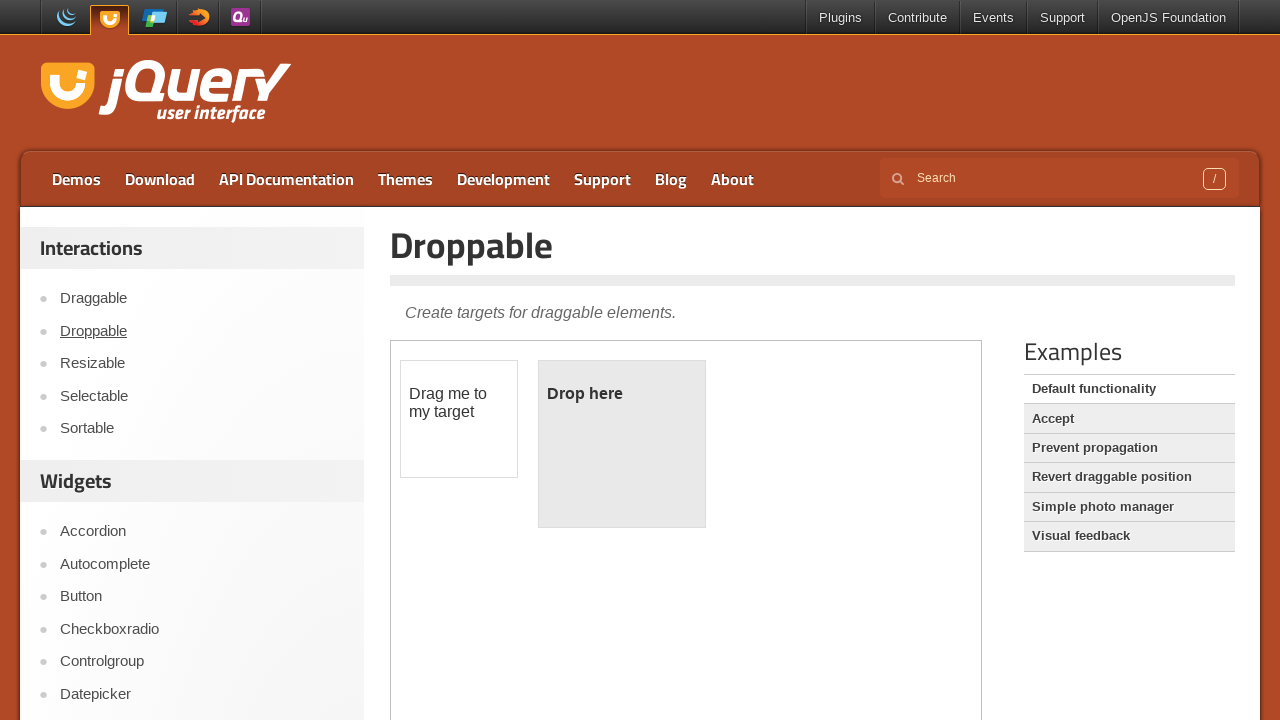

Dragged draggable element onto droppable target area at (622, 444)
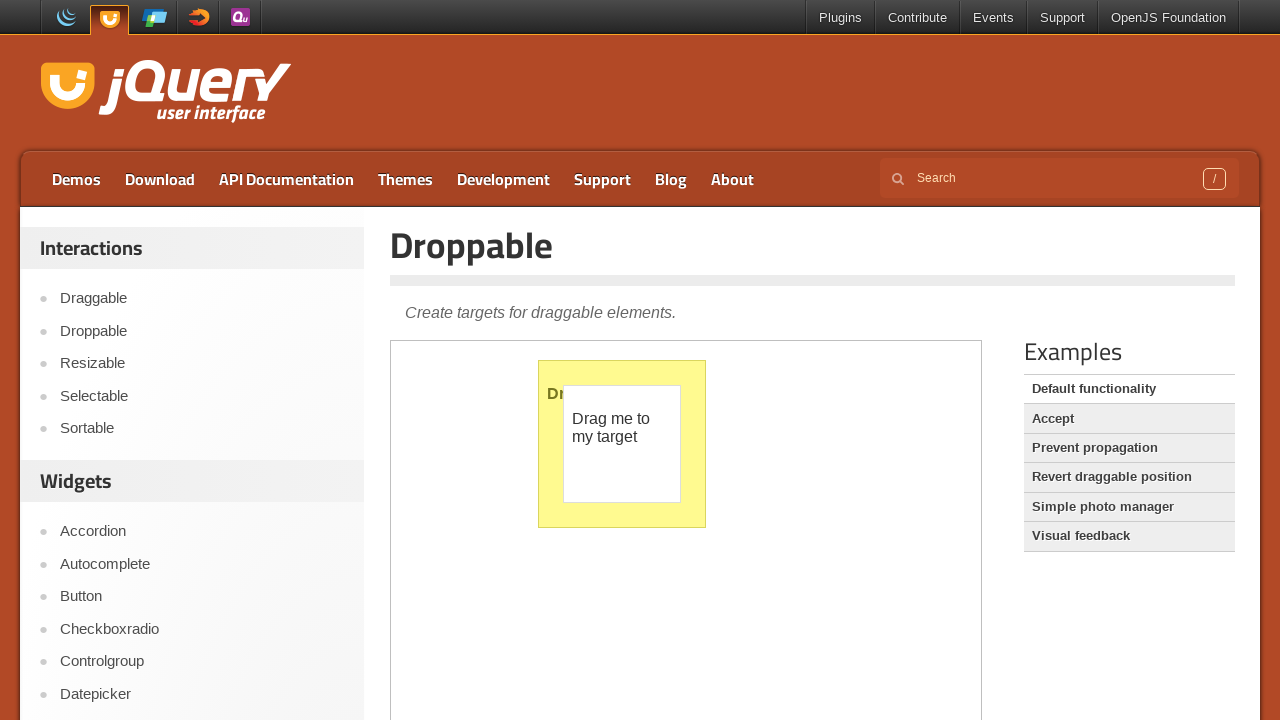

Retrieved text content from droppable element to verify drop
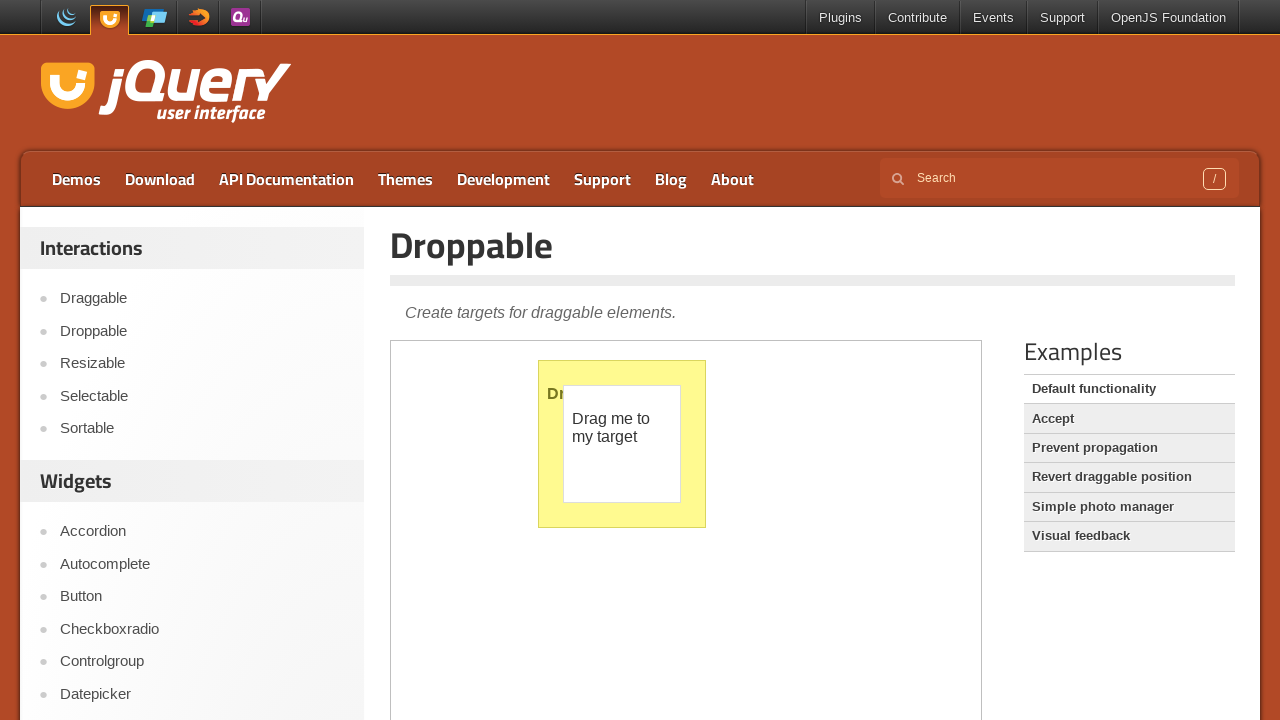

Assertion passed: 'Dropped!' text found in droppable element
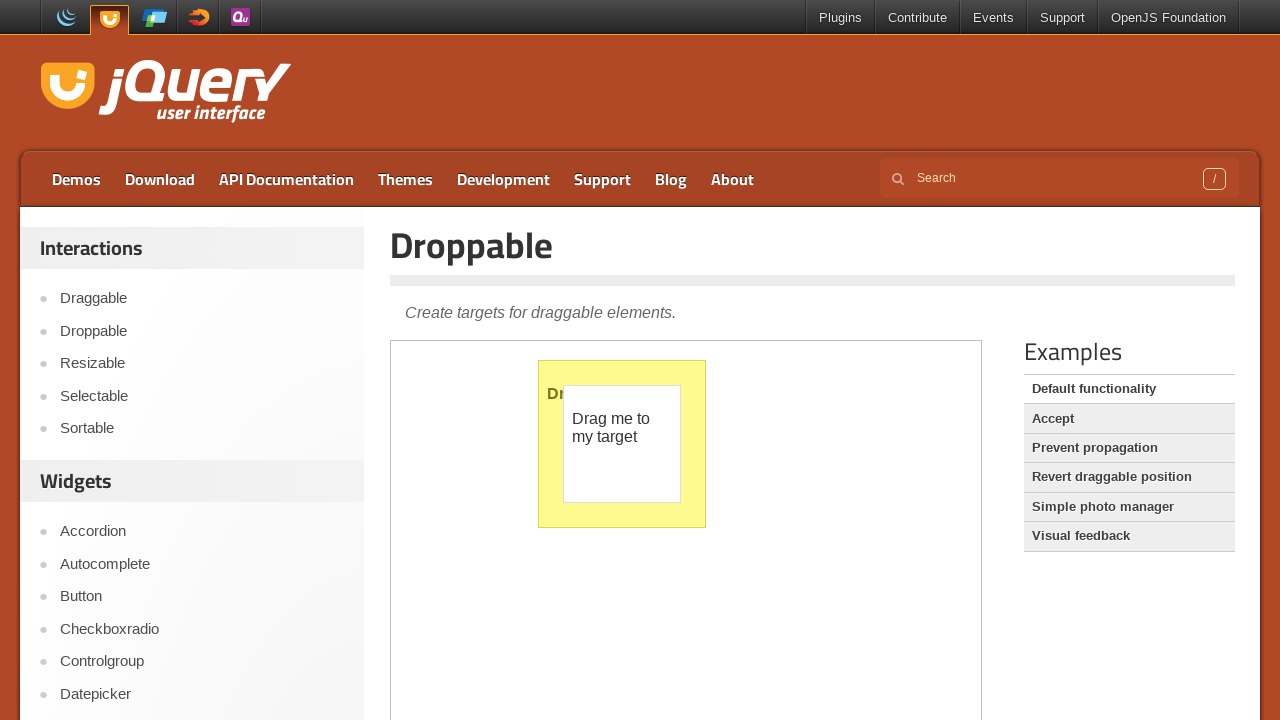

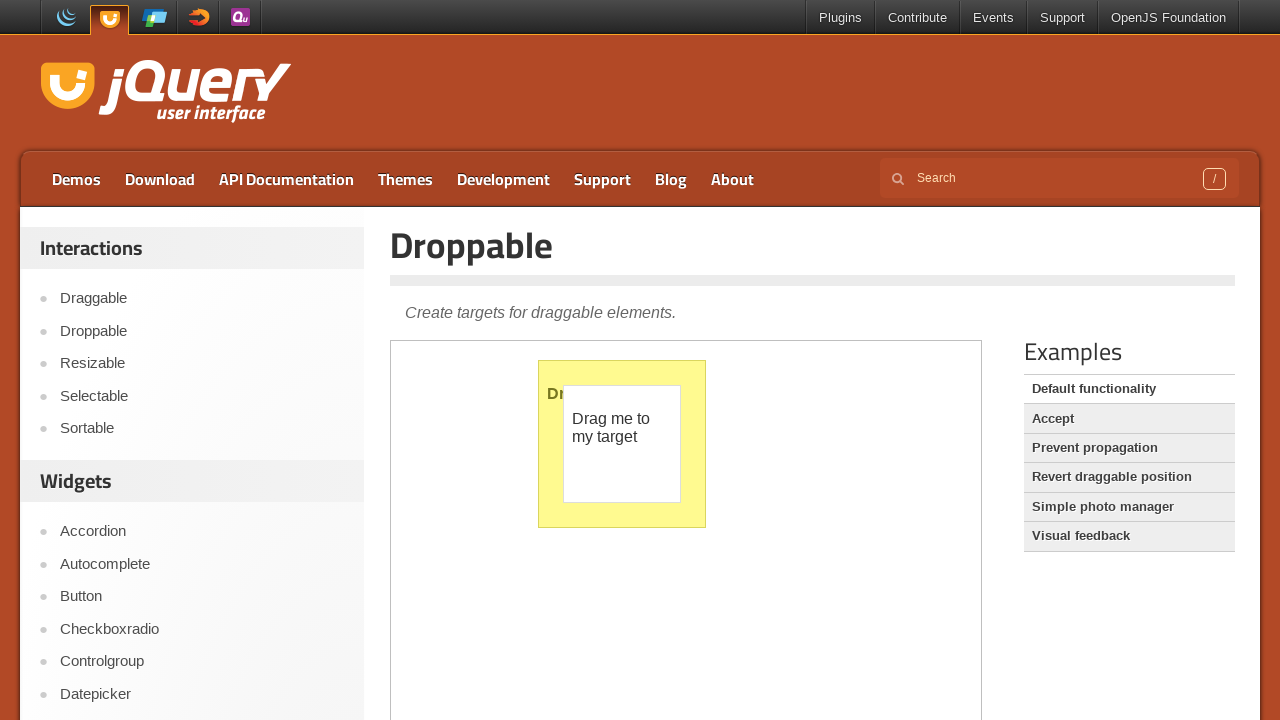